Tests JavaScript alert handling by triggering an alert and accepting it

Starting URL: https://the-internet.herokuapp.com/

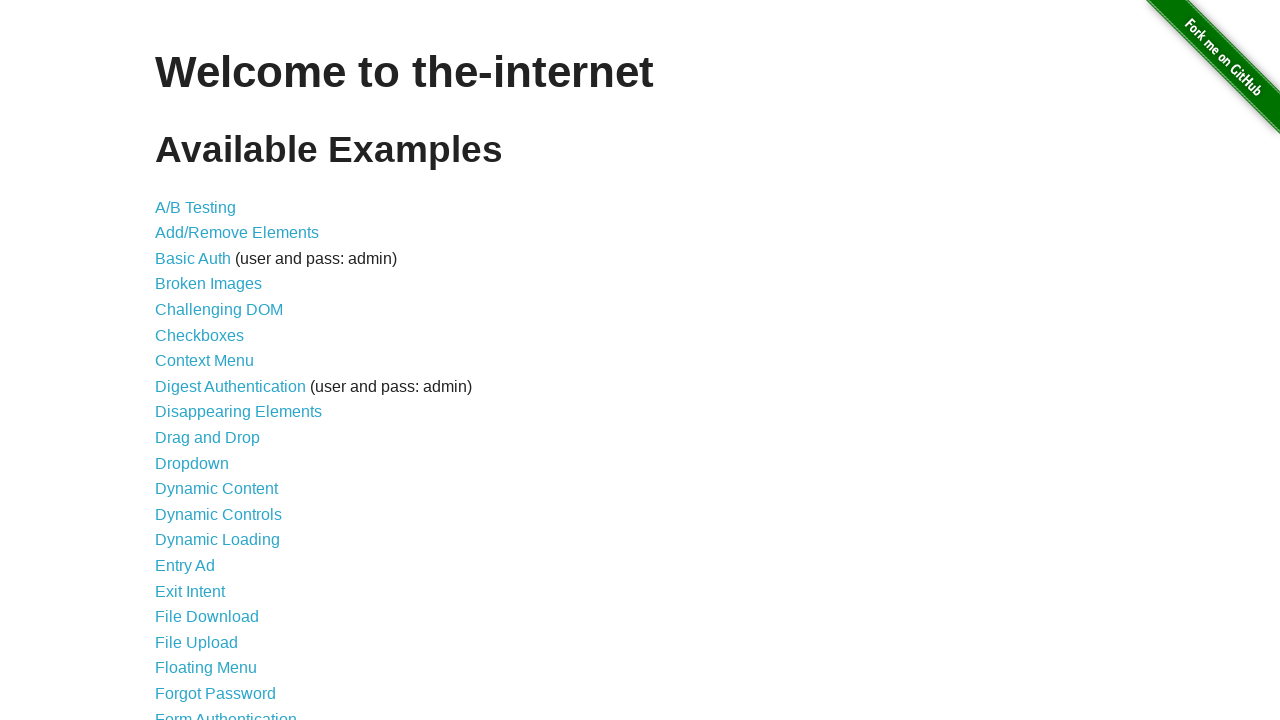

Clicked link to navigate to JavaScript alerts page at (214, 361) on a[href='/javascript_alerts']
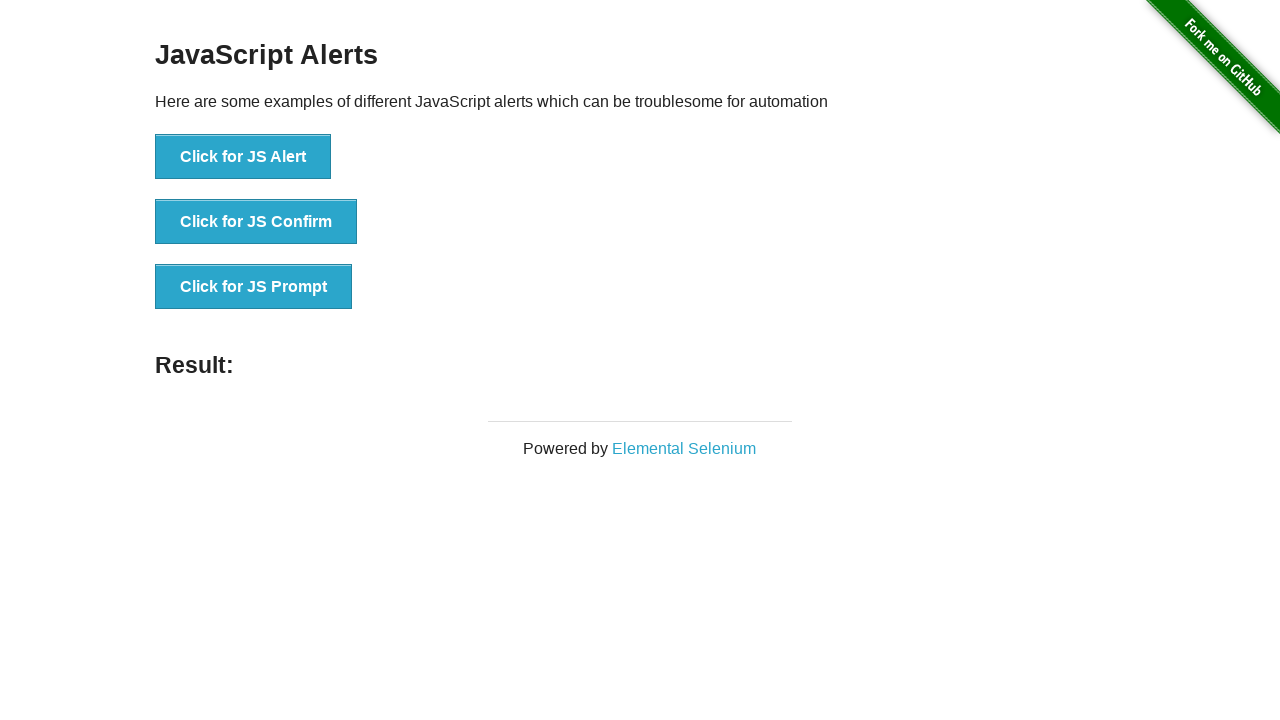

Set up dialog handler to accept alerts
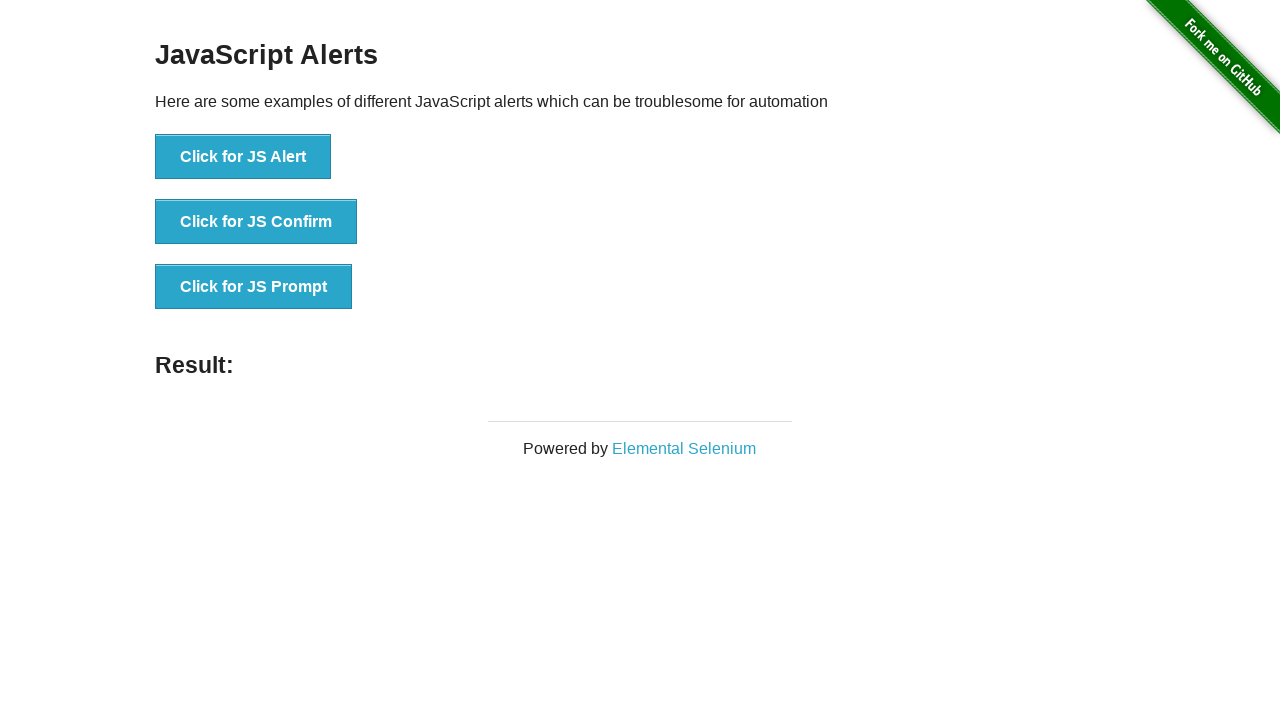

Clicked button to trigger JavaScript alert at (243, 157) on button[onclick='jsAlert()']
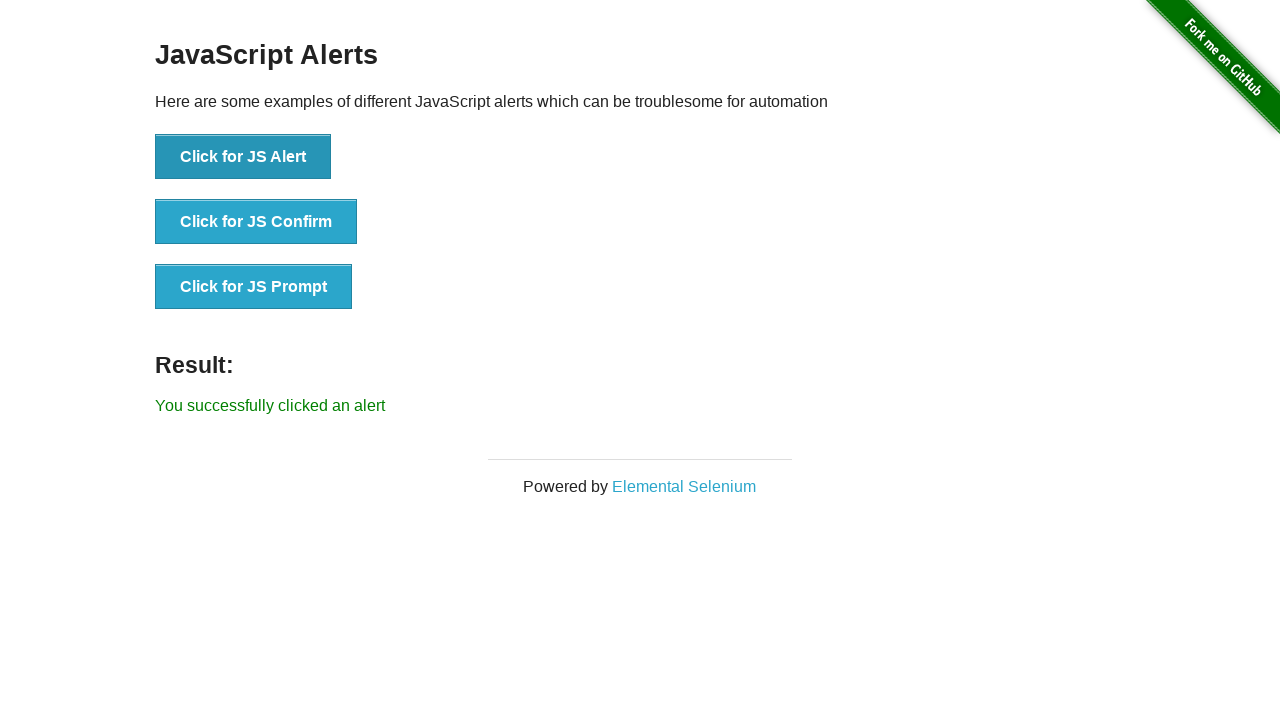

Alert was accepted and success message appeared
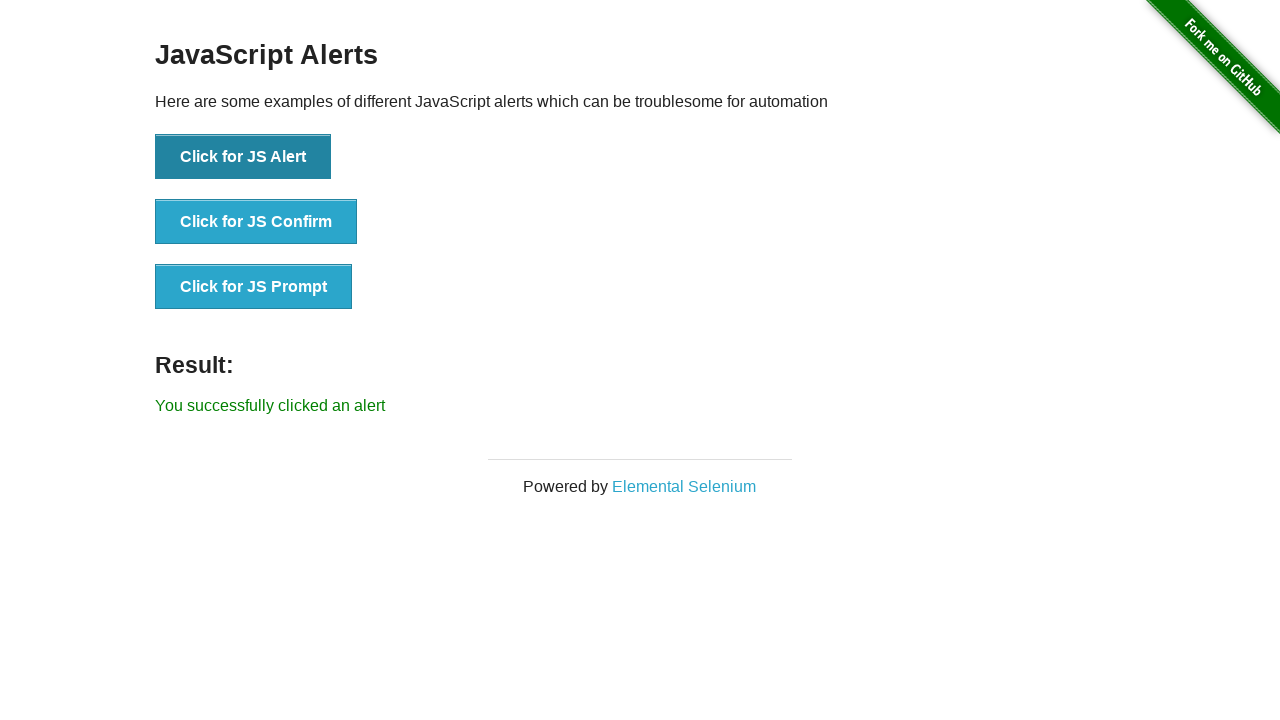

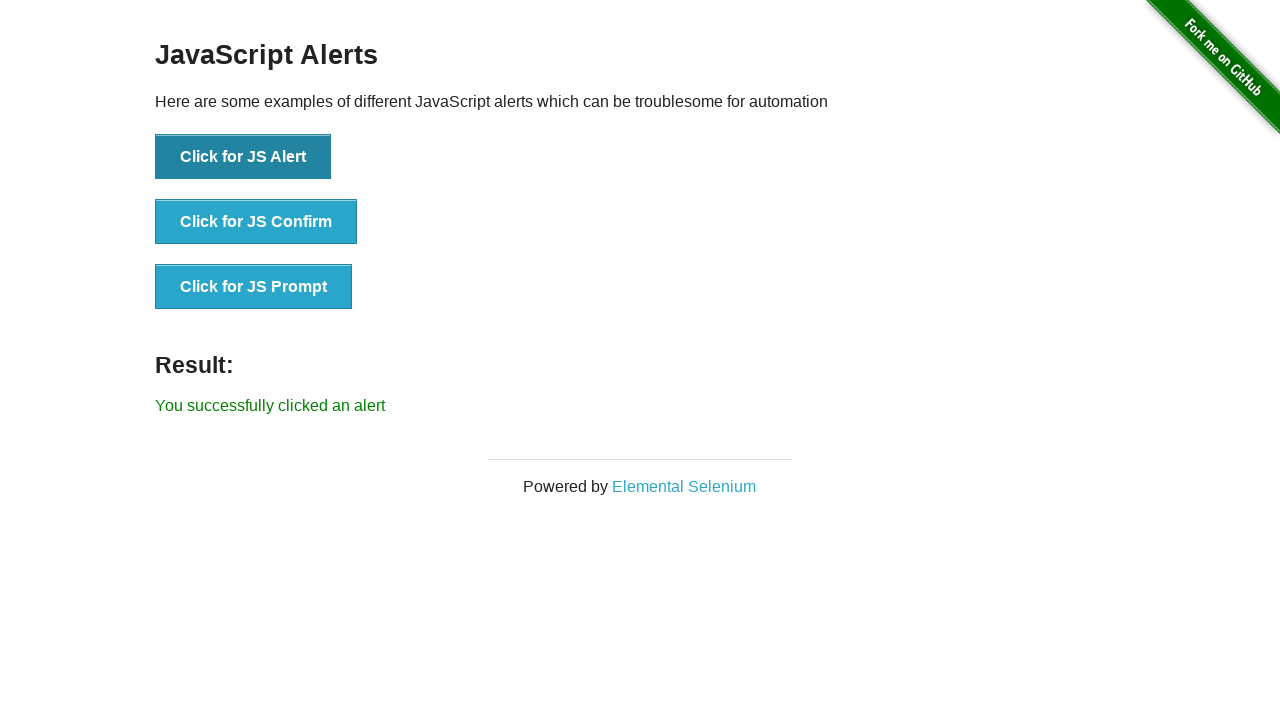